Tests navigation to a new page by loading a different URL

Starting URL: https://devqa.io/

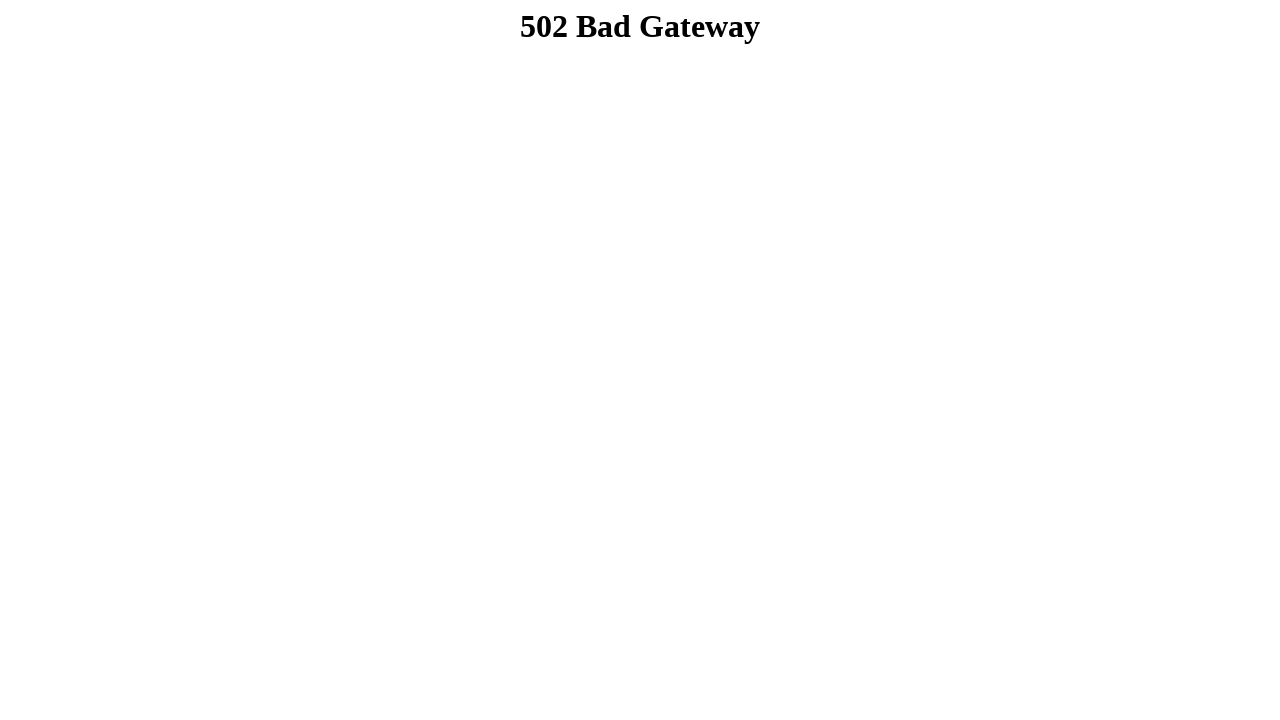

Initial page loaded and network idle reached
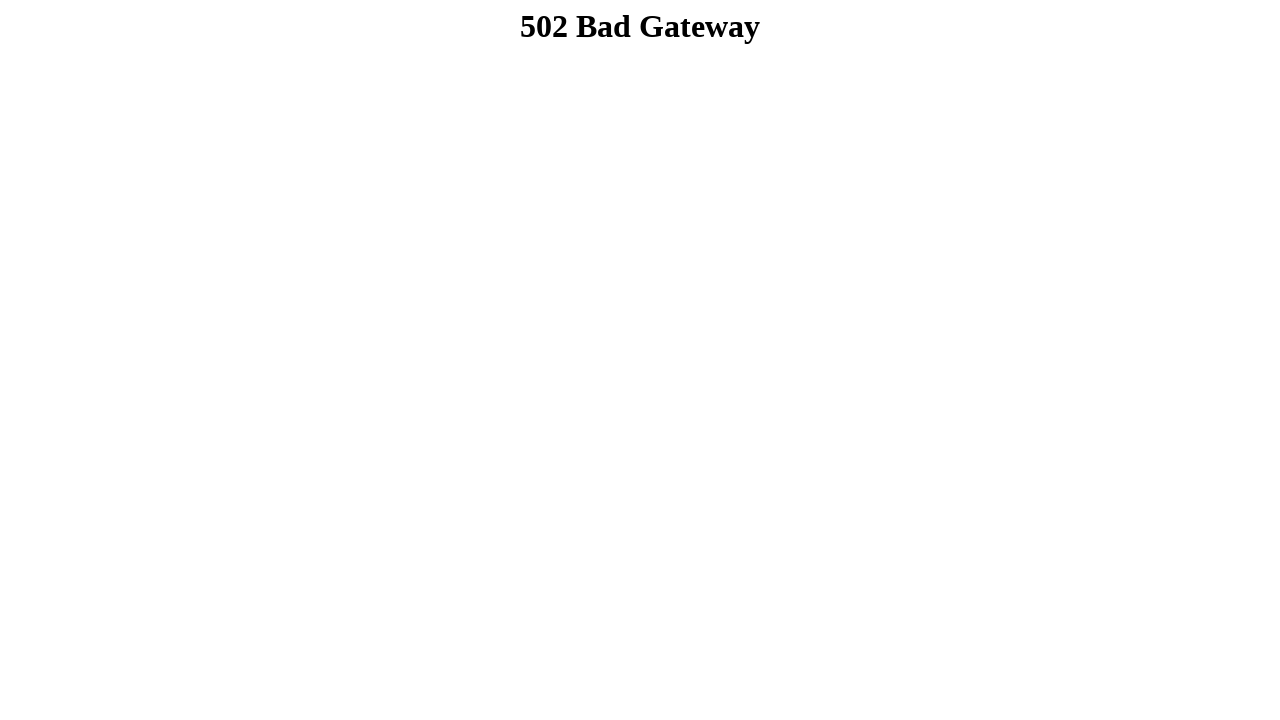

Navigated to QA tag page at https://devqa.io/tag/qa/
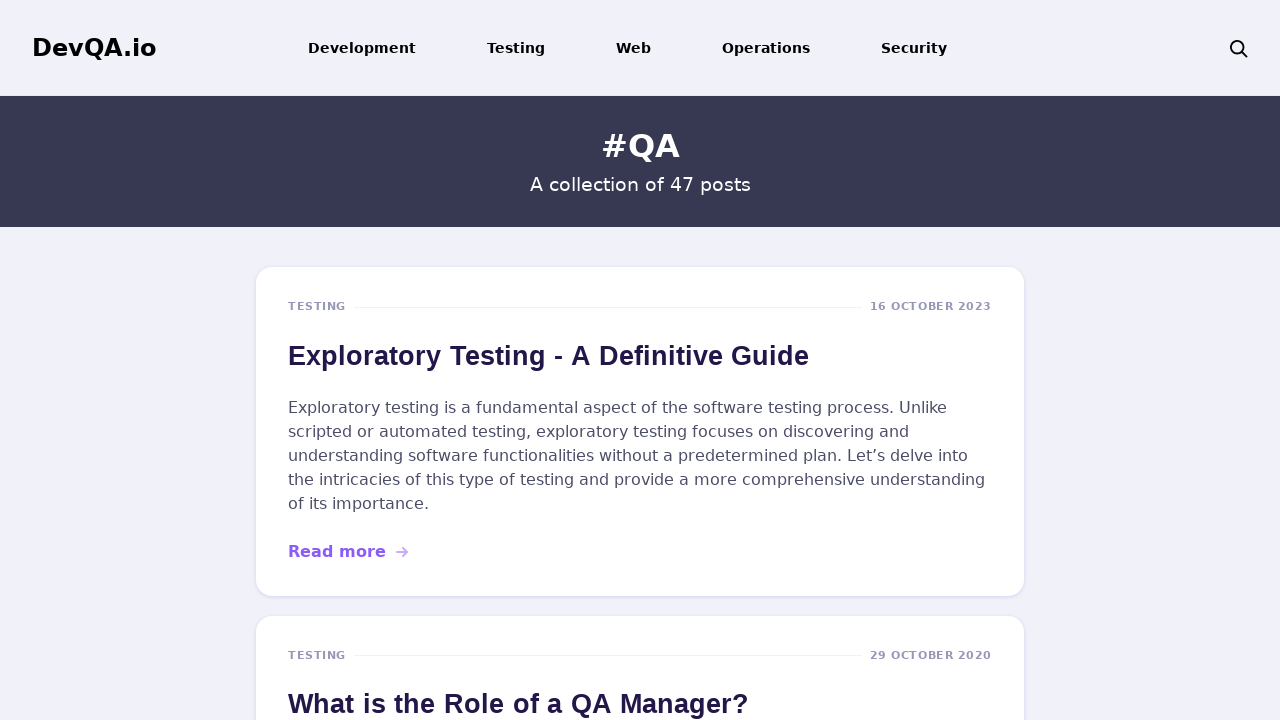

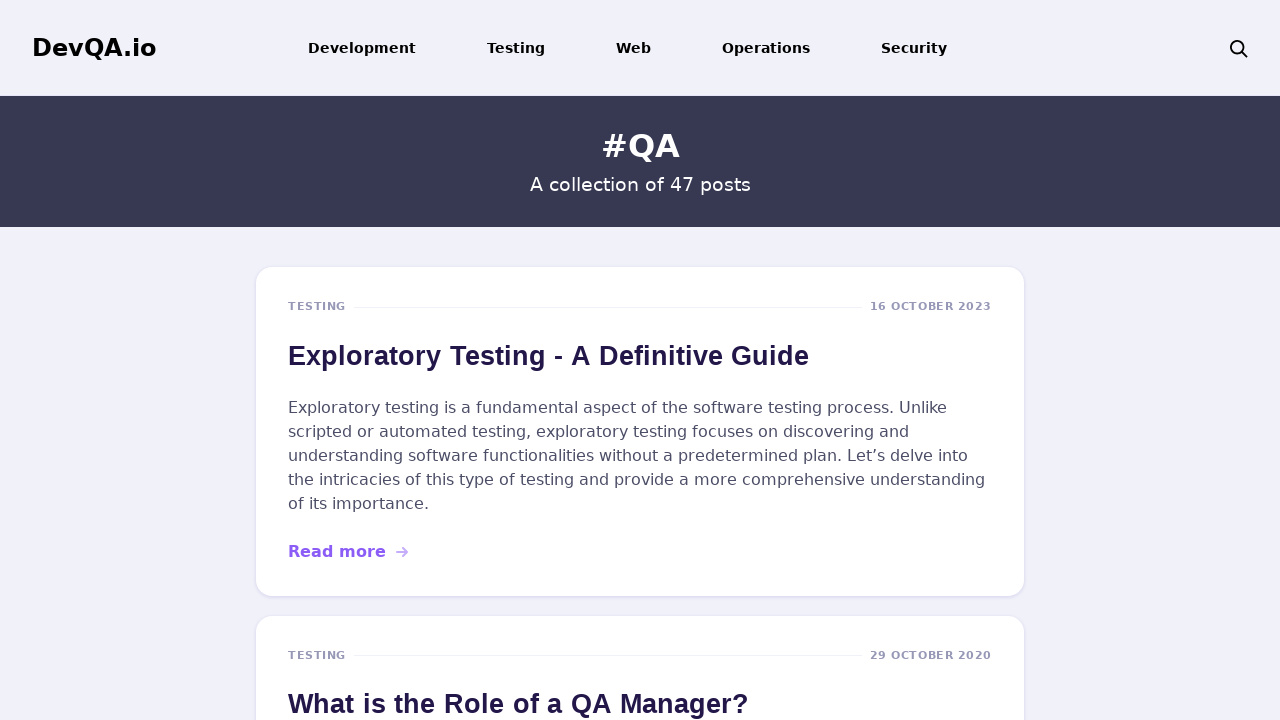